Tests drag and drop functionality by dragging an element and dropping it on a target

Starting URL: https://demoqa.com/droppable

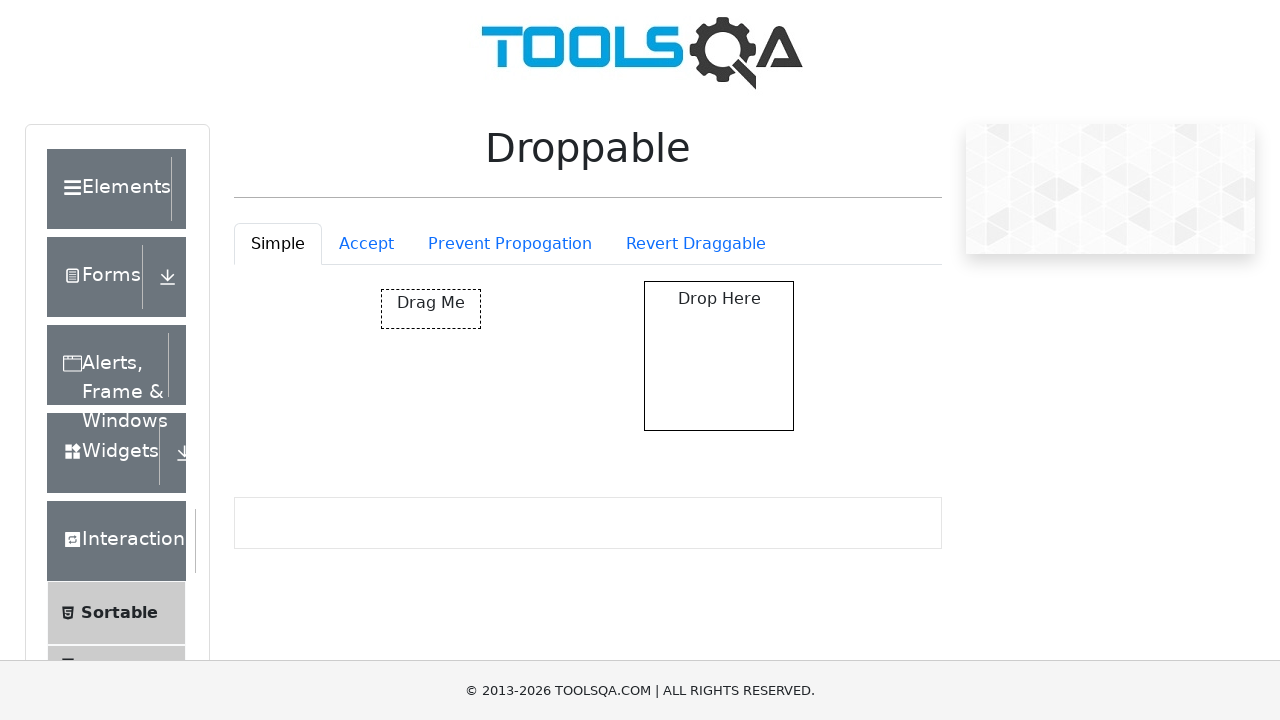

Navigated to drag and drop demo page
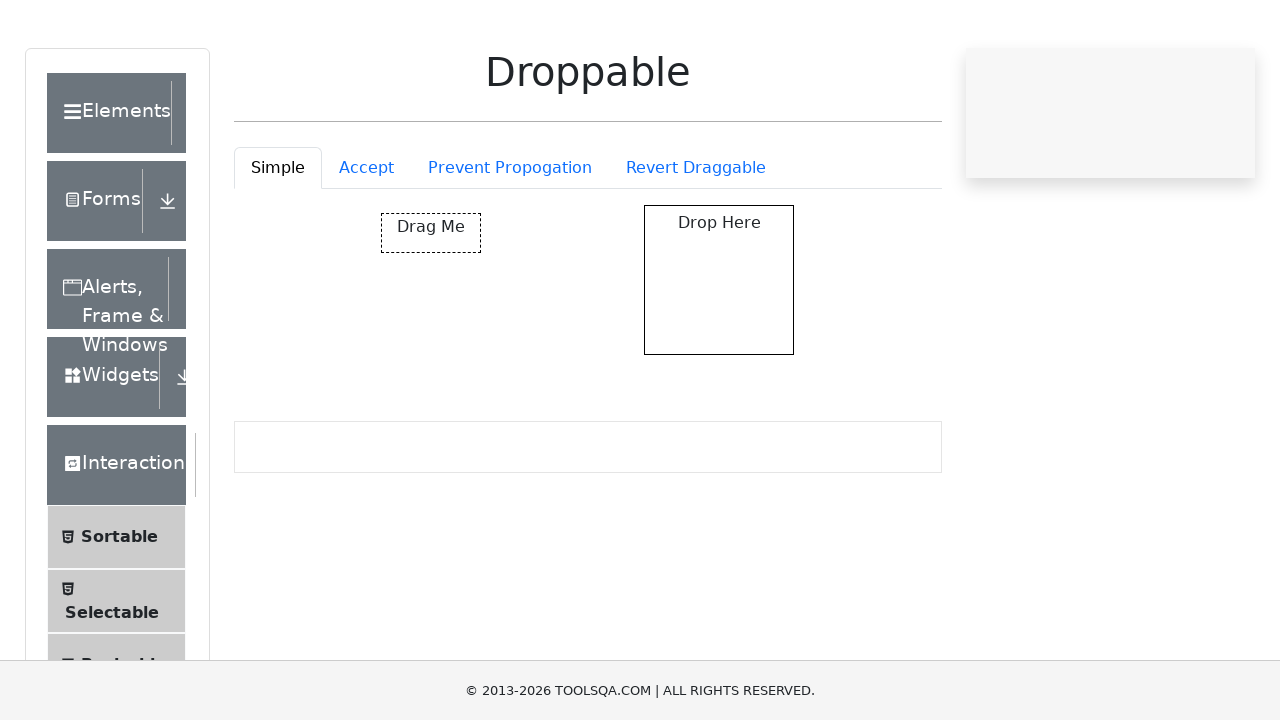

Dragged element and dropped it on target container at (719, 356)
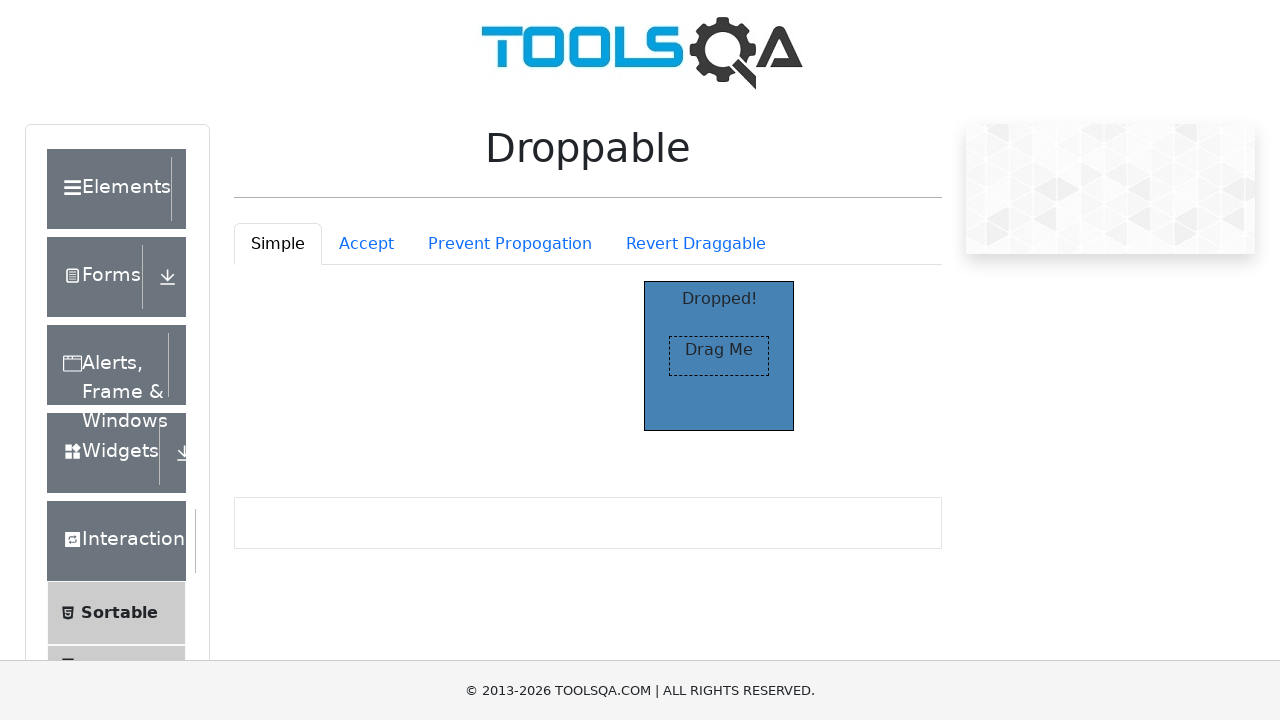

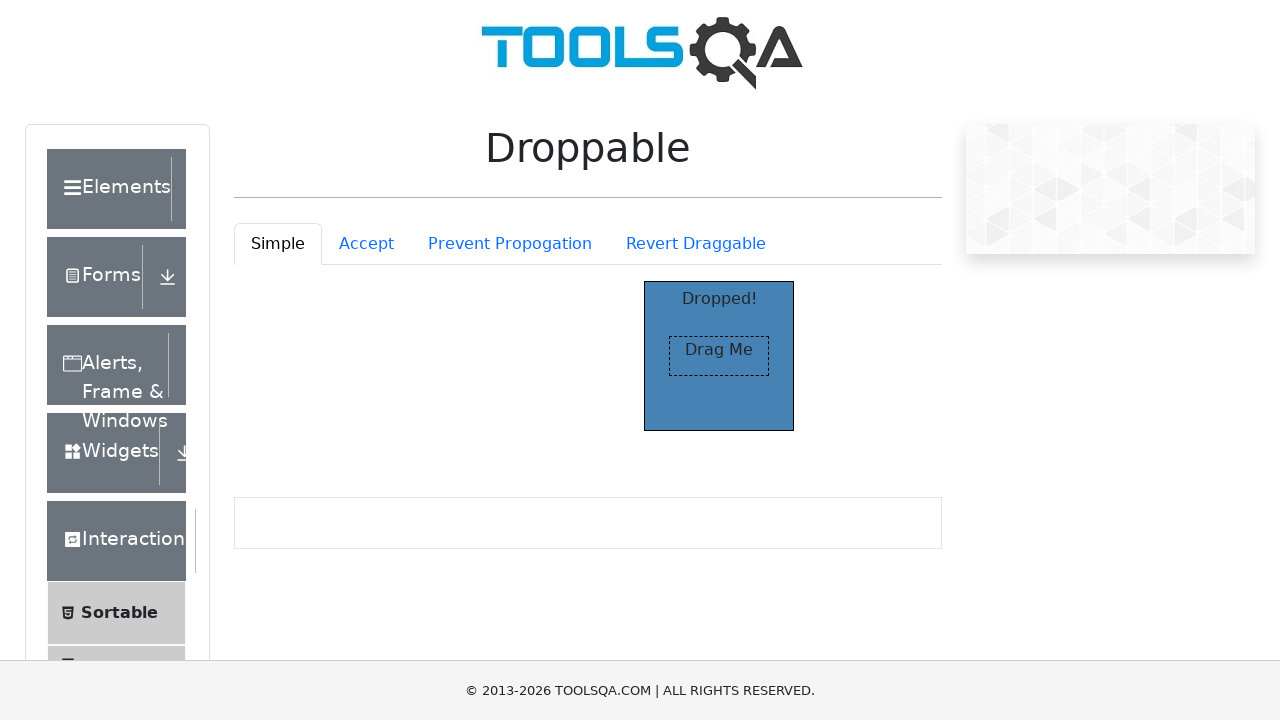